Tests drag and drop functionality using dragAndDrop() method by dragging an element to a target location within an iframe

Starting URL: https://jqueryui.com/droppable/

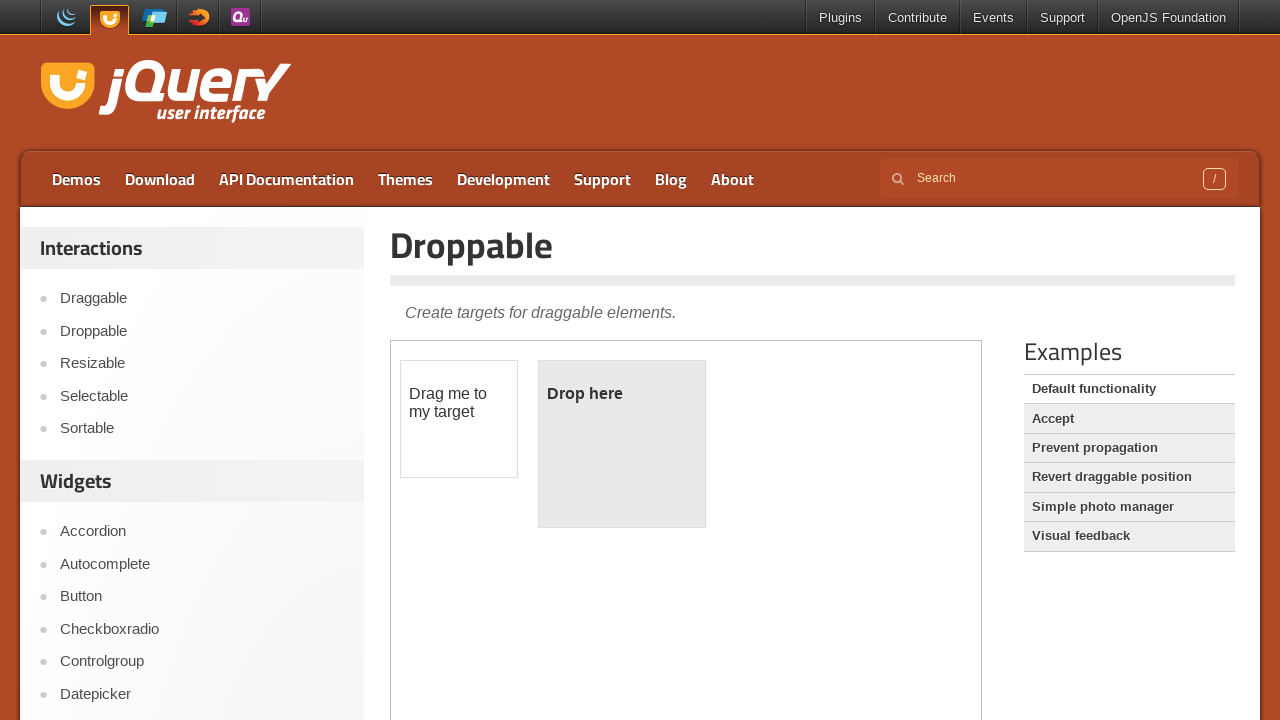

Located the first iframe containing drag and drop elements
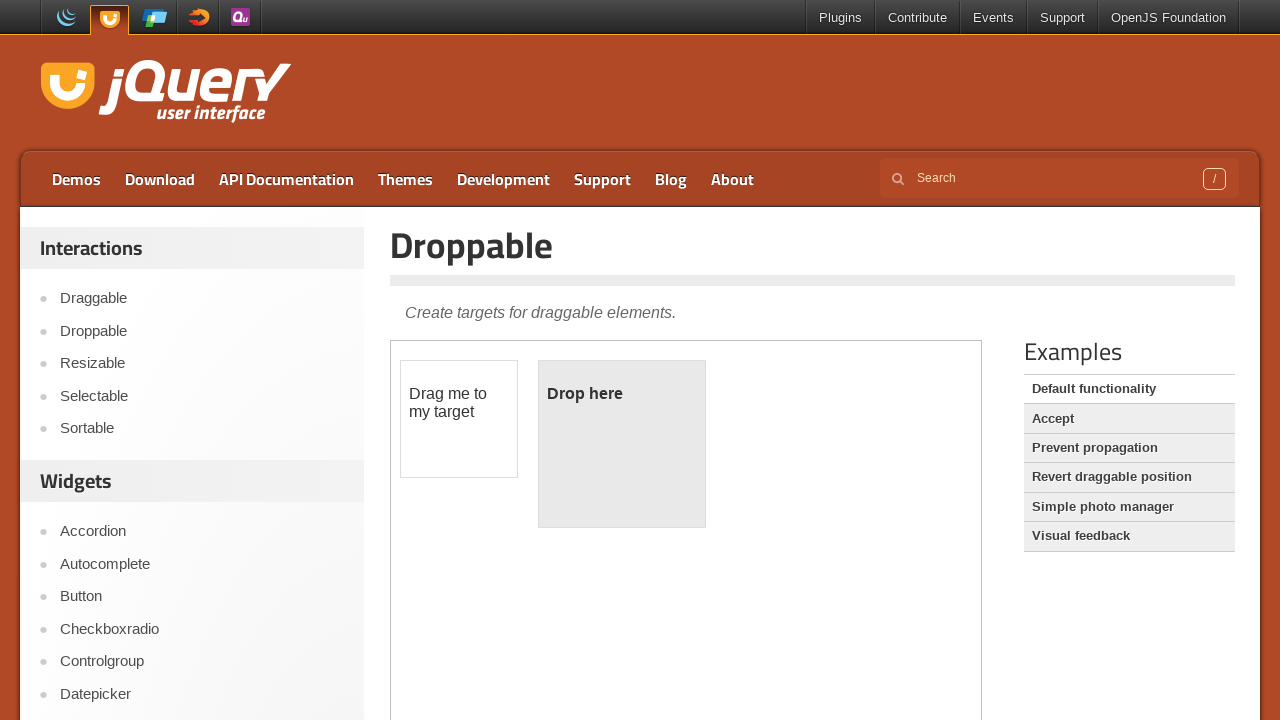

Located the draggable element with id 'draggable'
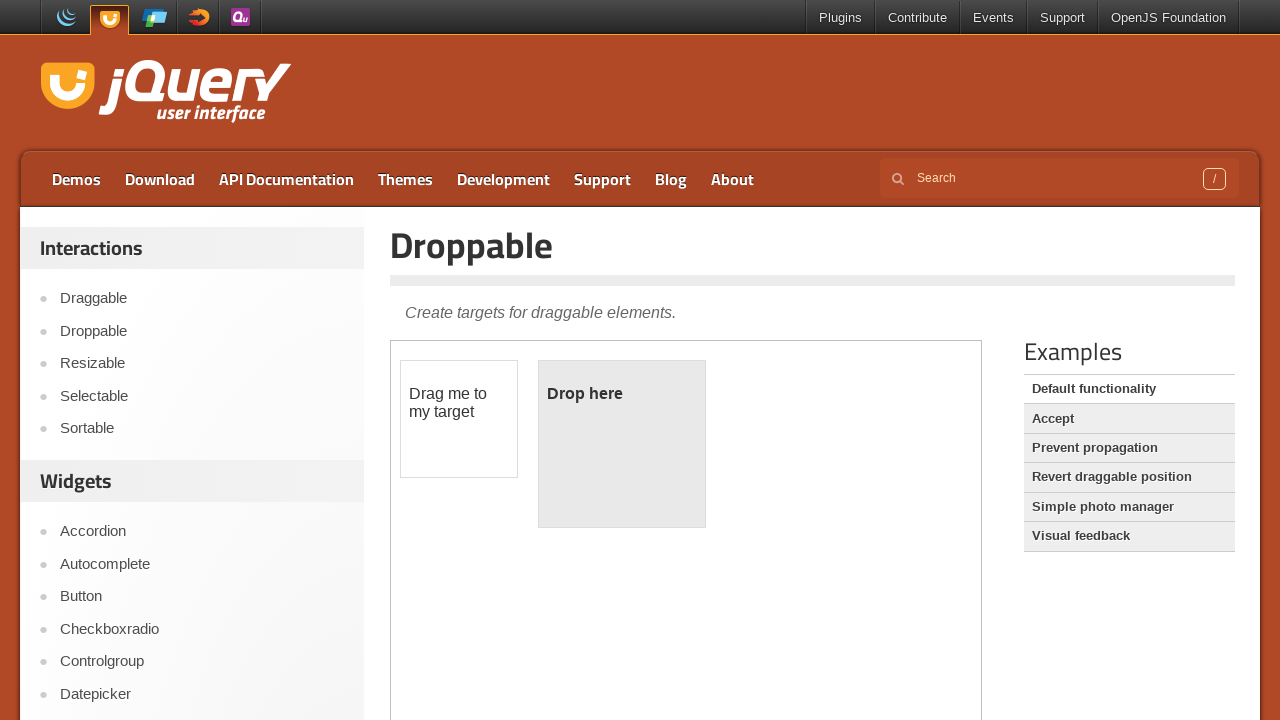

Located the droppable target element with id 'droppable'
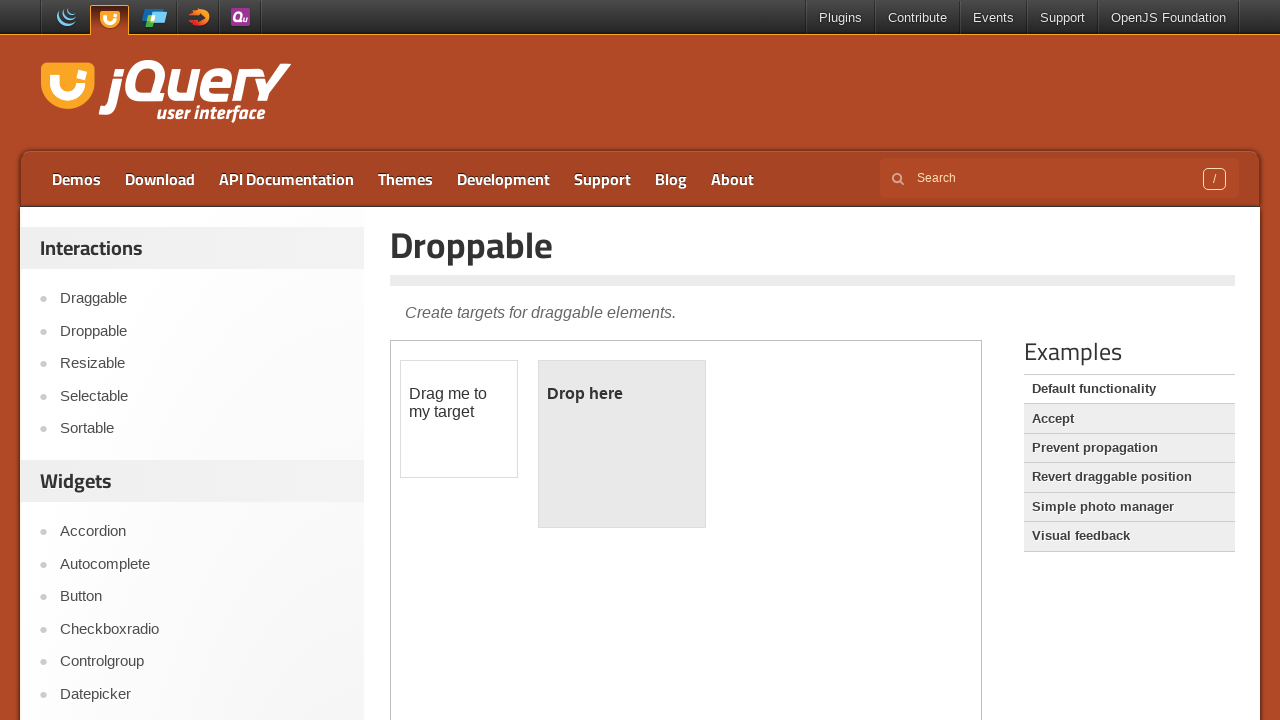

Dragged the draggable element to the droppable target location at (622, 444)
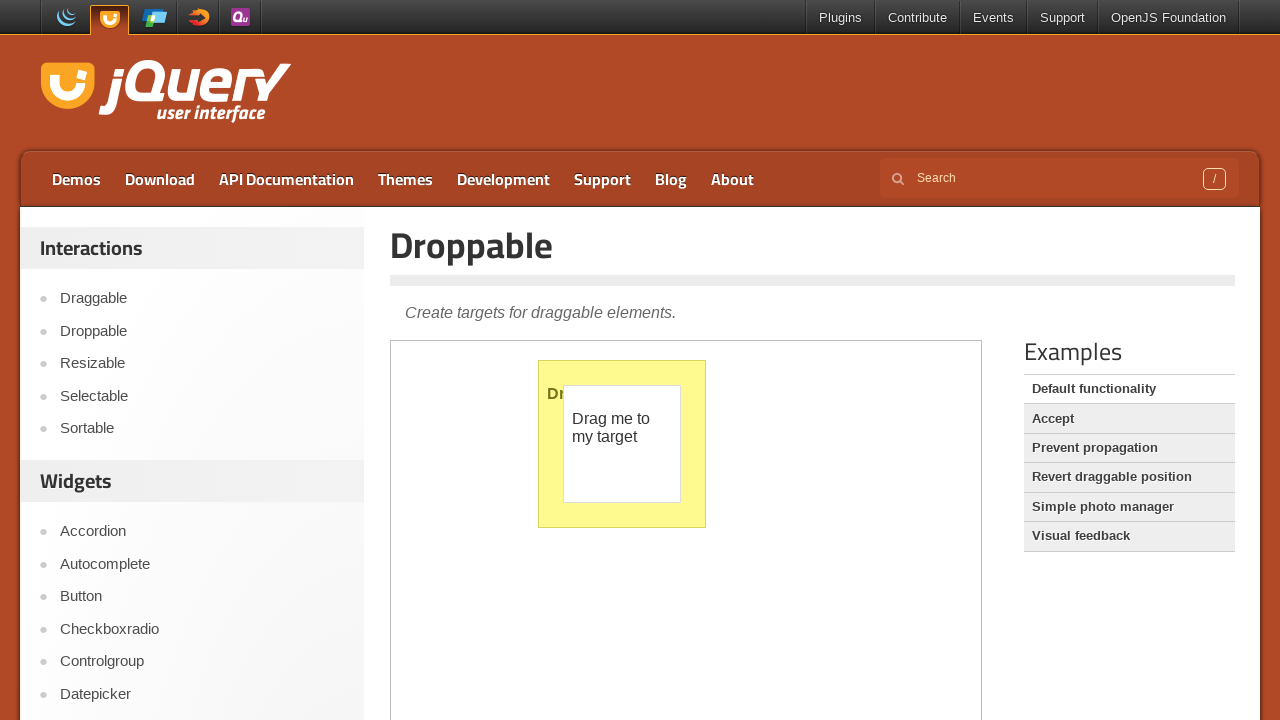

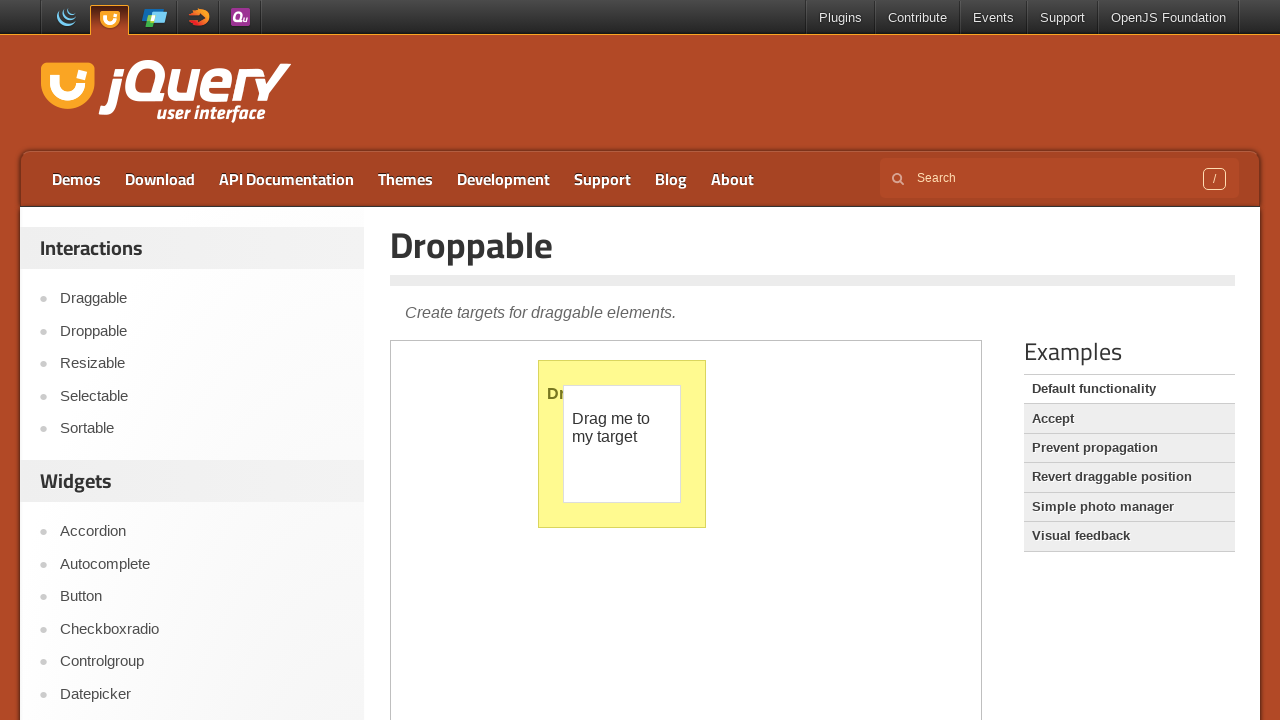